Negative test for alert functionality - gets password alert and intentionally submits incorrect password to test error handling

Starting URL: https://savkk.github.io/selenium-practice/

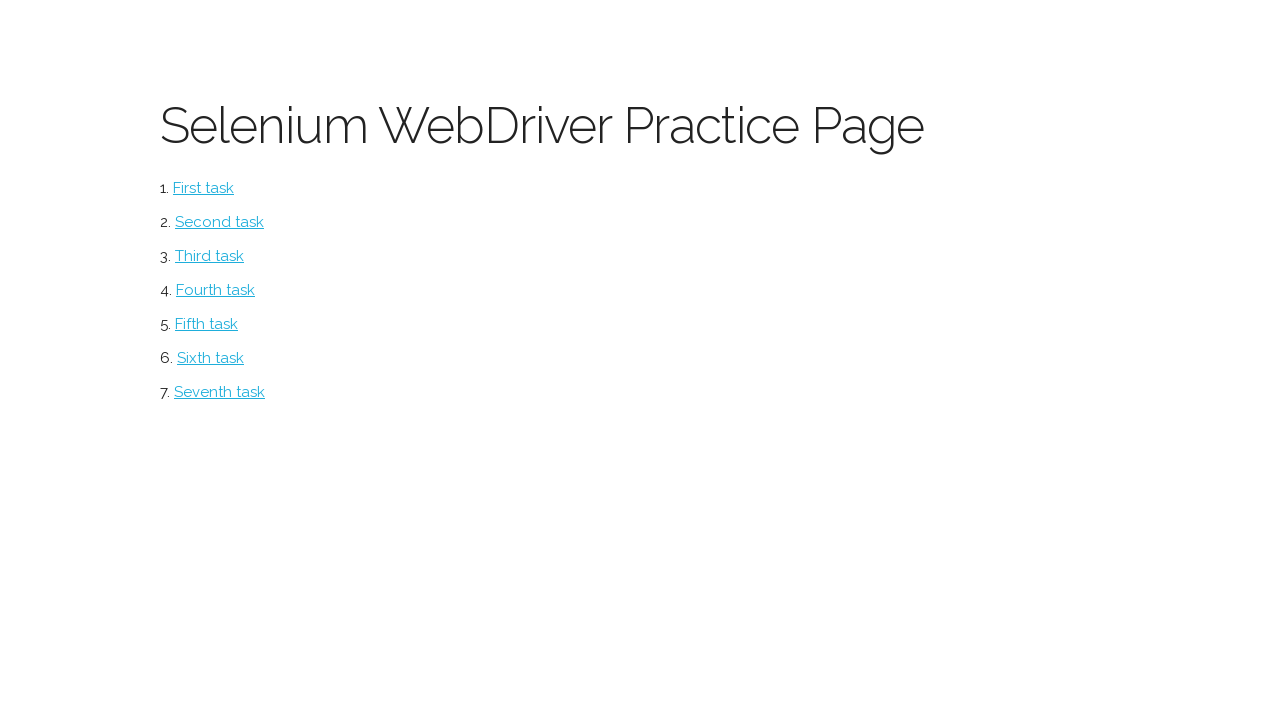

Clicked alerts navigation link at (210, 358) on #alerts
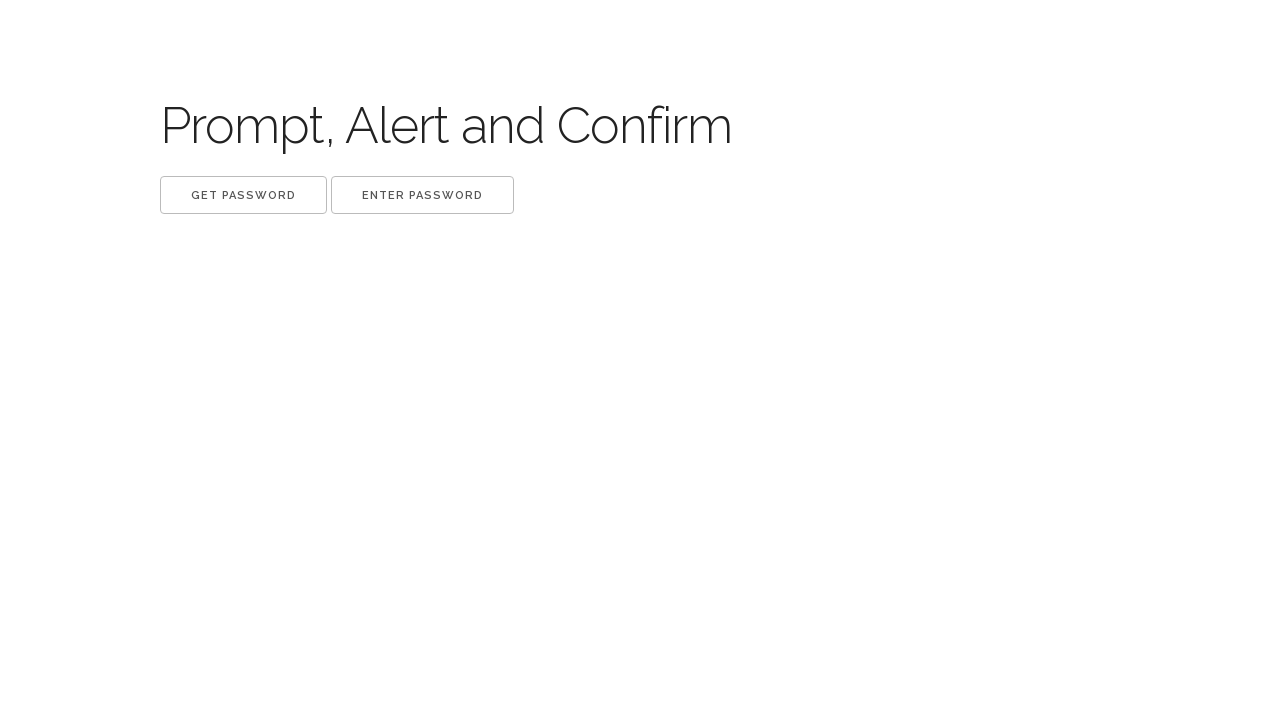

Clicked get button to trigger password alert at (244, 195) on button.get
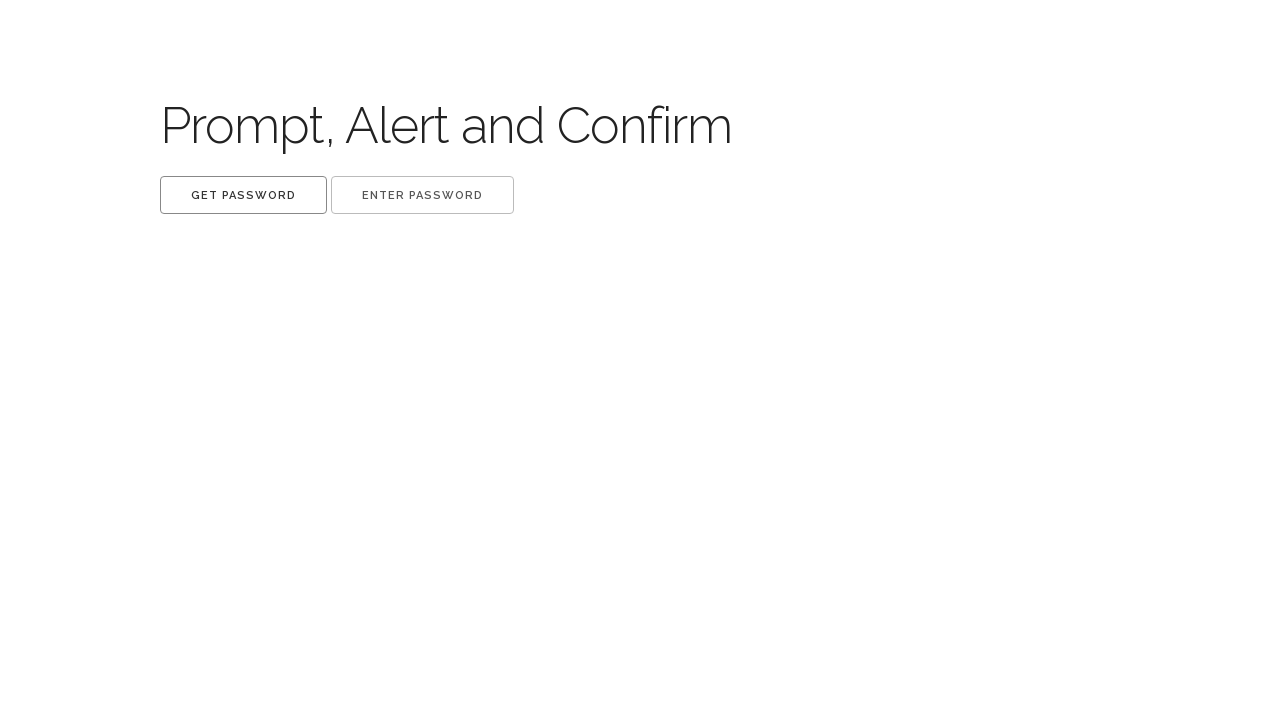

Clicked set button and submitted incorrect password (full message instead of password) at (422, 195) on button.set
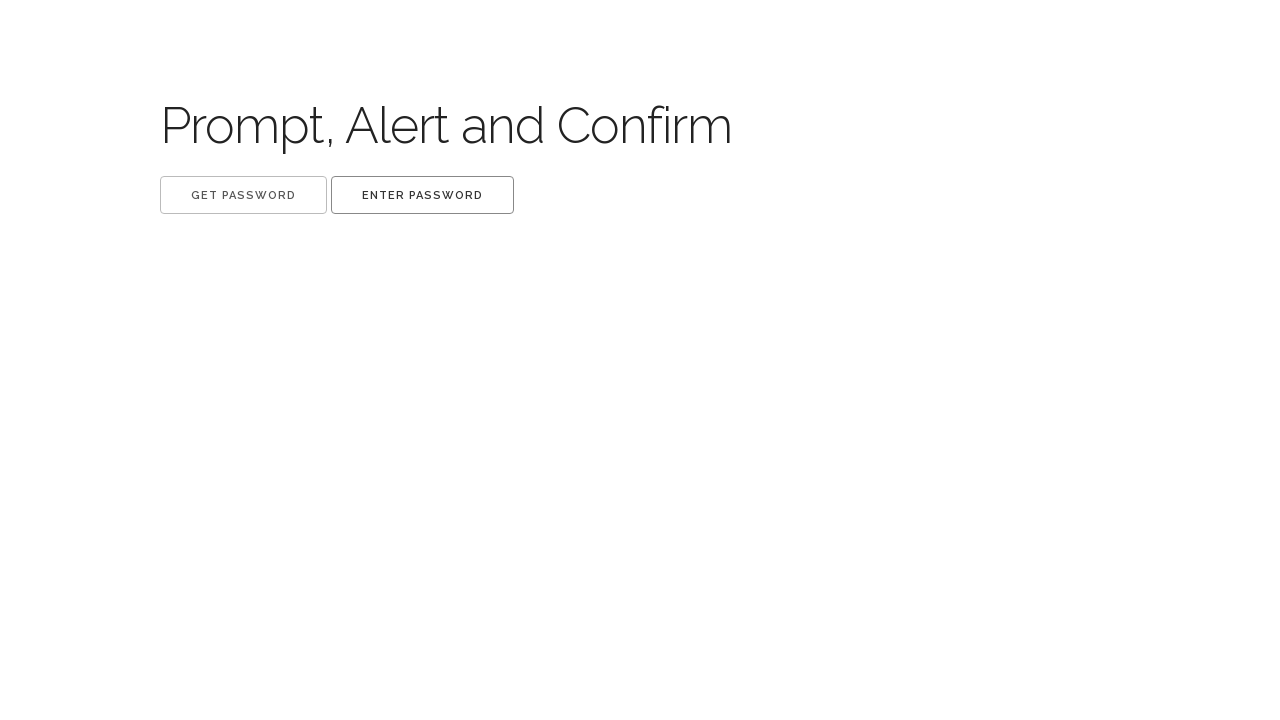

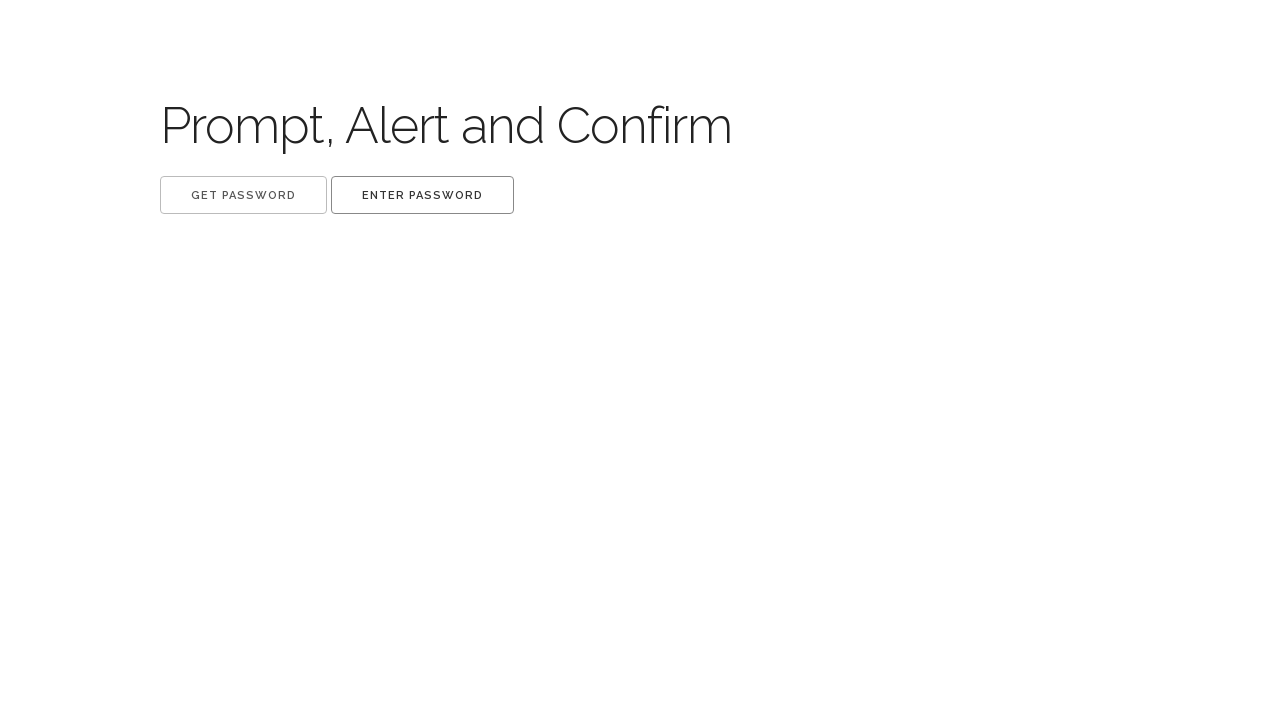